Tests the Contact Us button on the disappearing elements page by clicking it and verifying the Not Found error appears

Starting URL: https://the-internet.herokuapp.com/

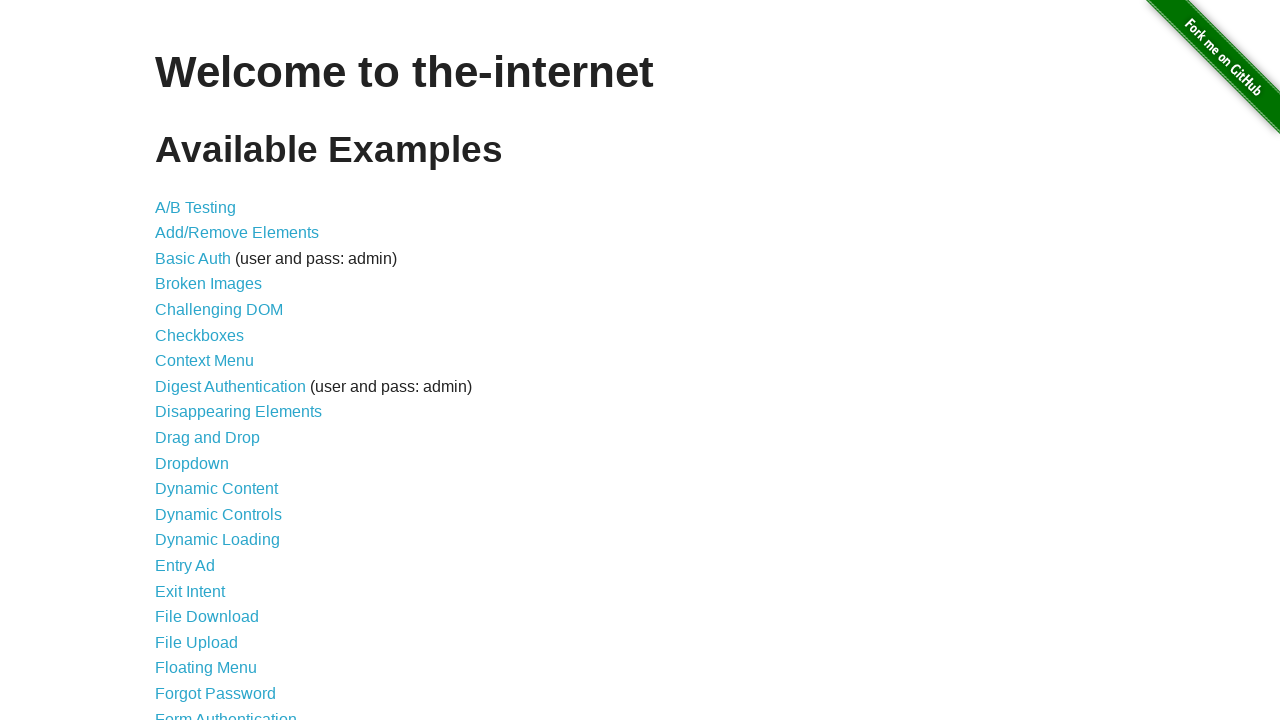

Clicked on Disappearing Elements link at (238, 412) on xpath=//a[contains(text(),"Disappearing")]
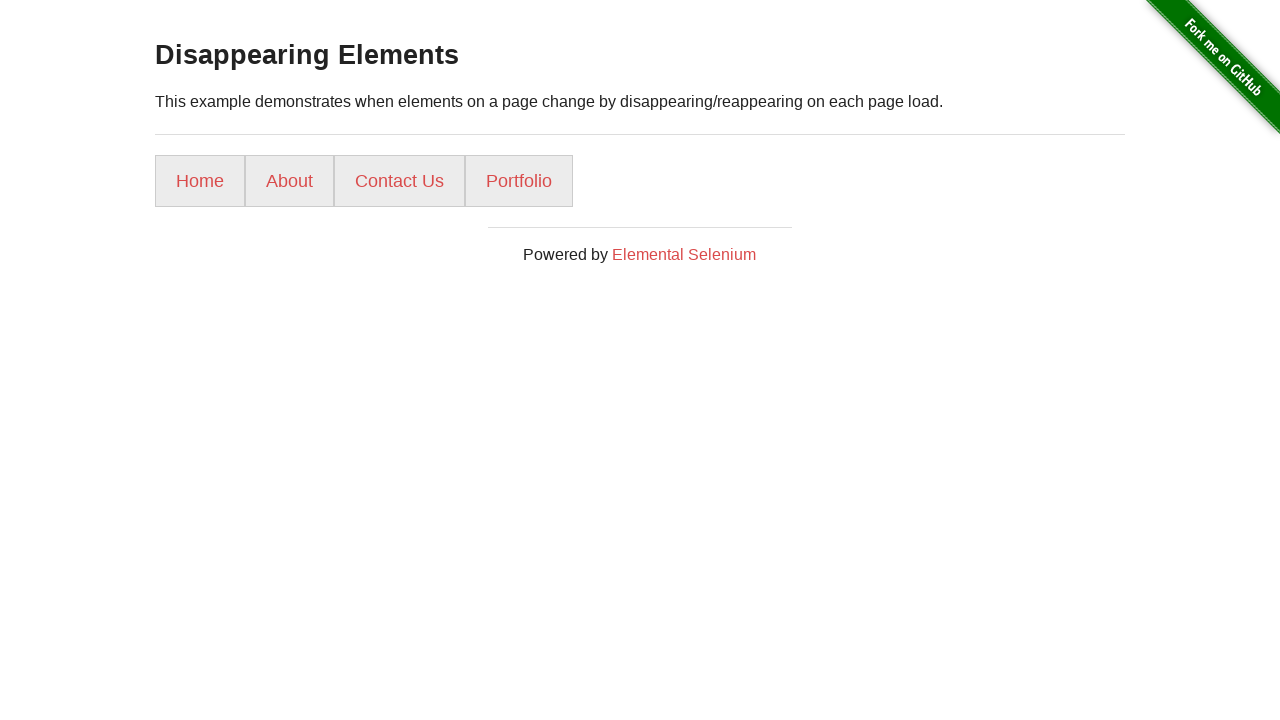

Clicked on Contact Us button at (400, 181) on xpath=//a[contains(text(),"Contact Us")]
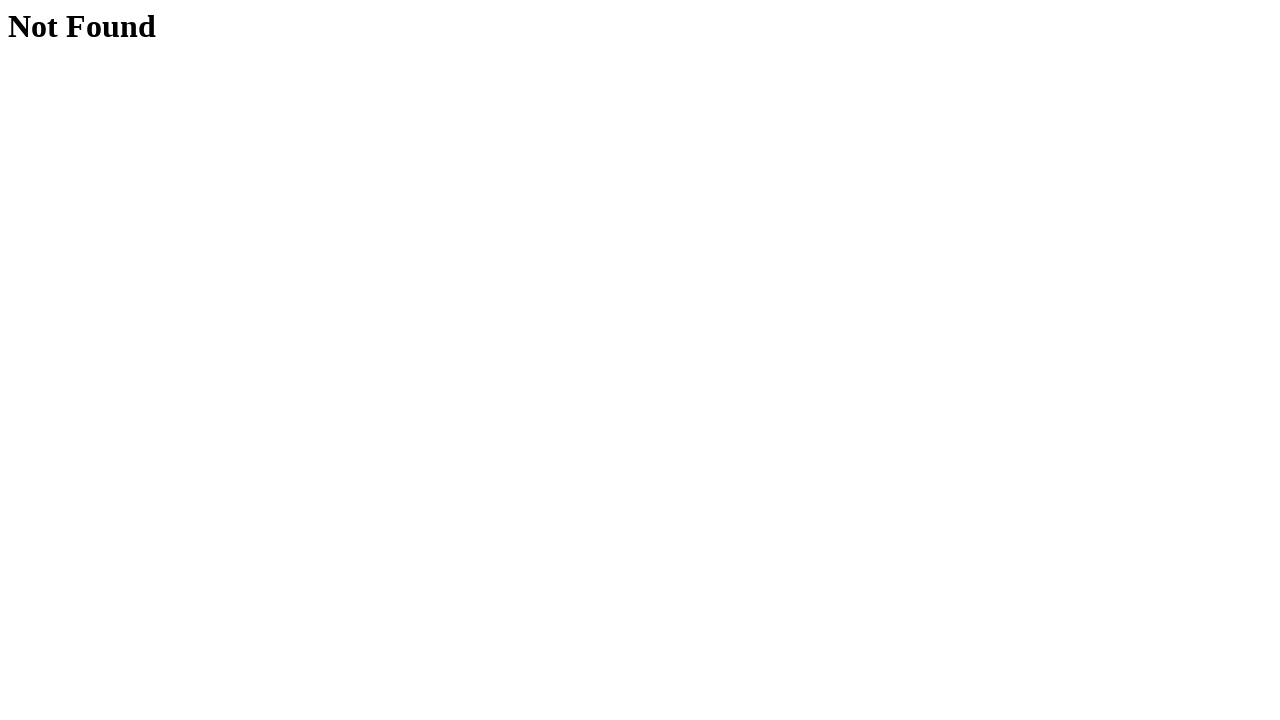

Located error message element
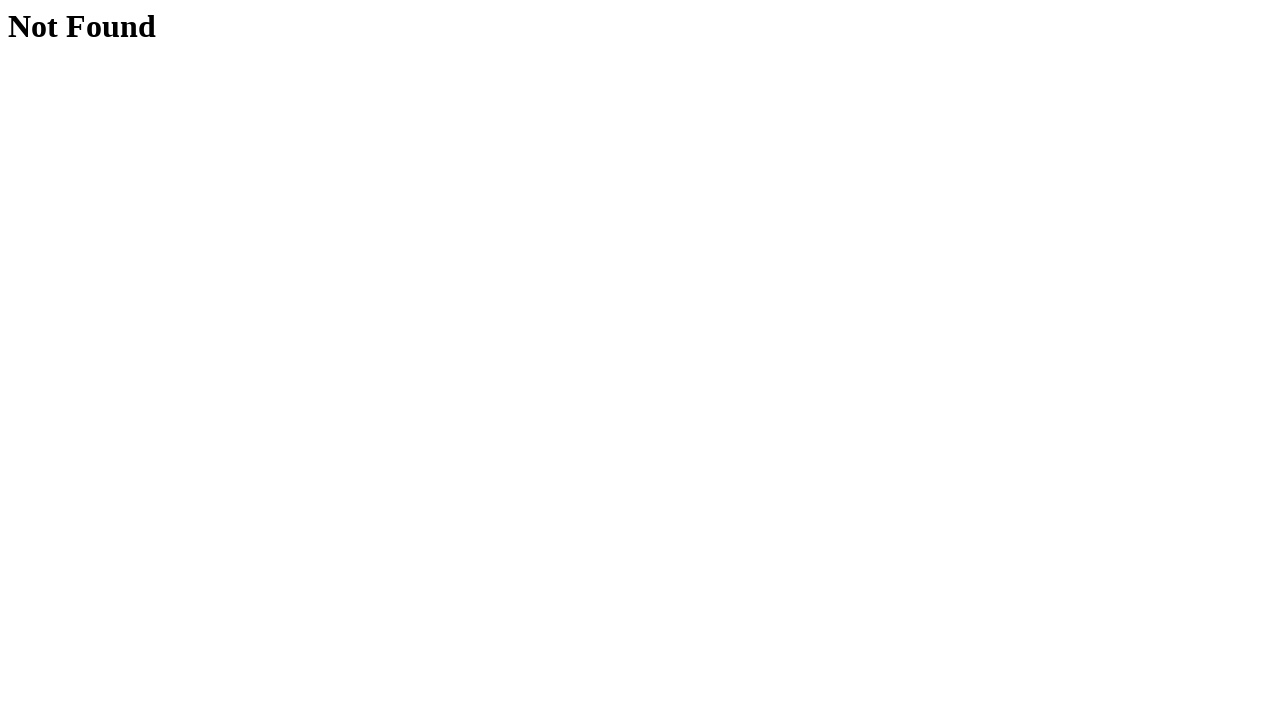

Verified 'Not Found' error message is displayed
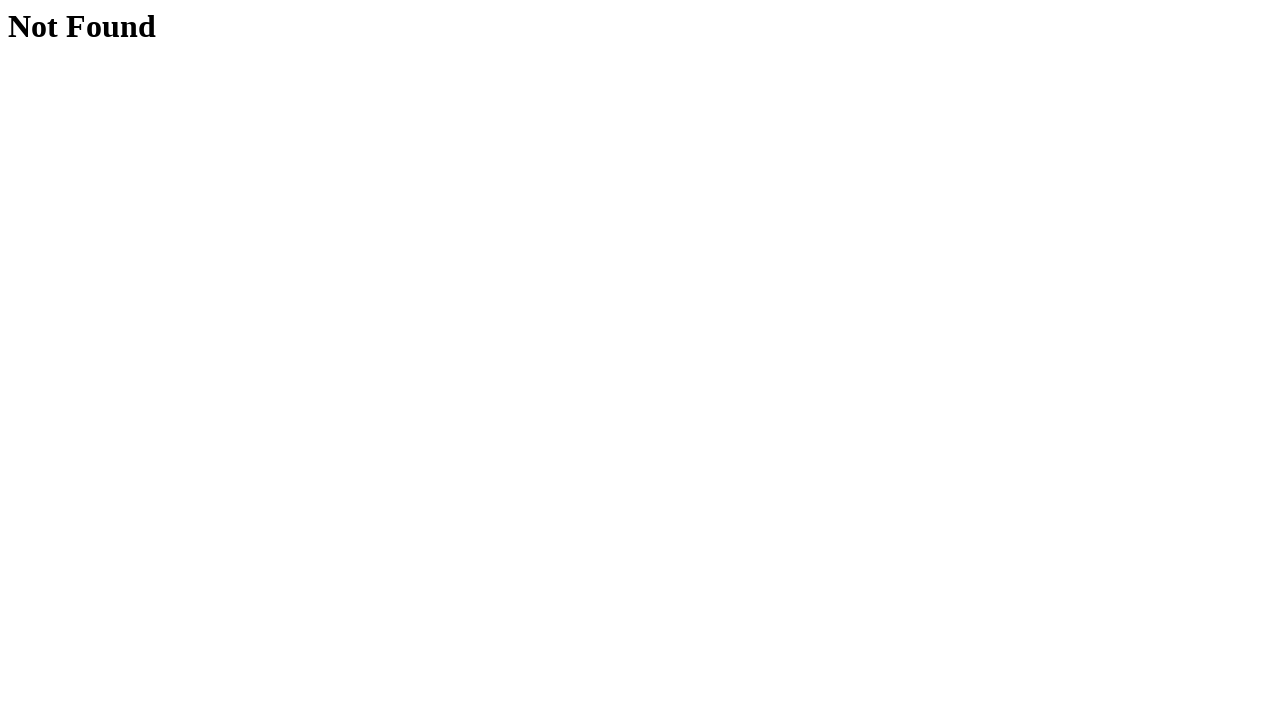

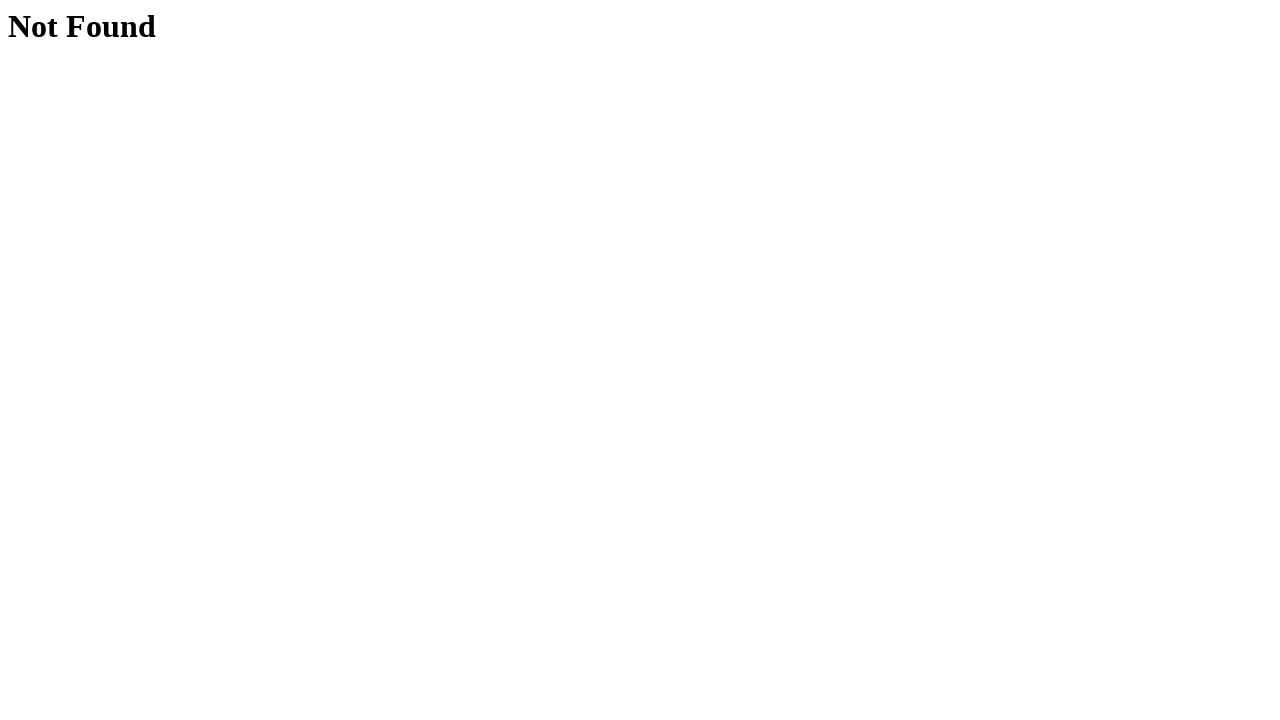